Tests navigating to show only completed todos using URL routing

Starting URL: https://todomvc.com/examples/typescript-angular/#/

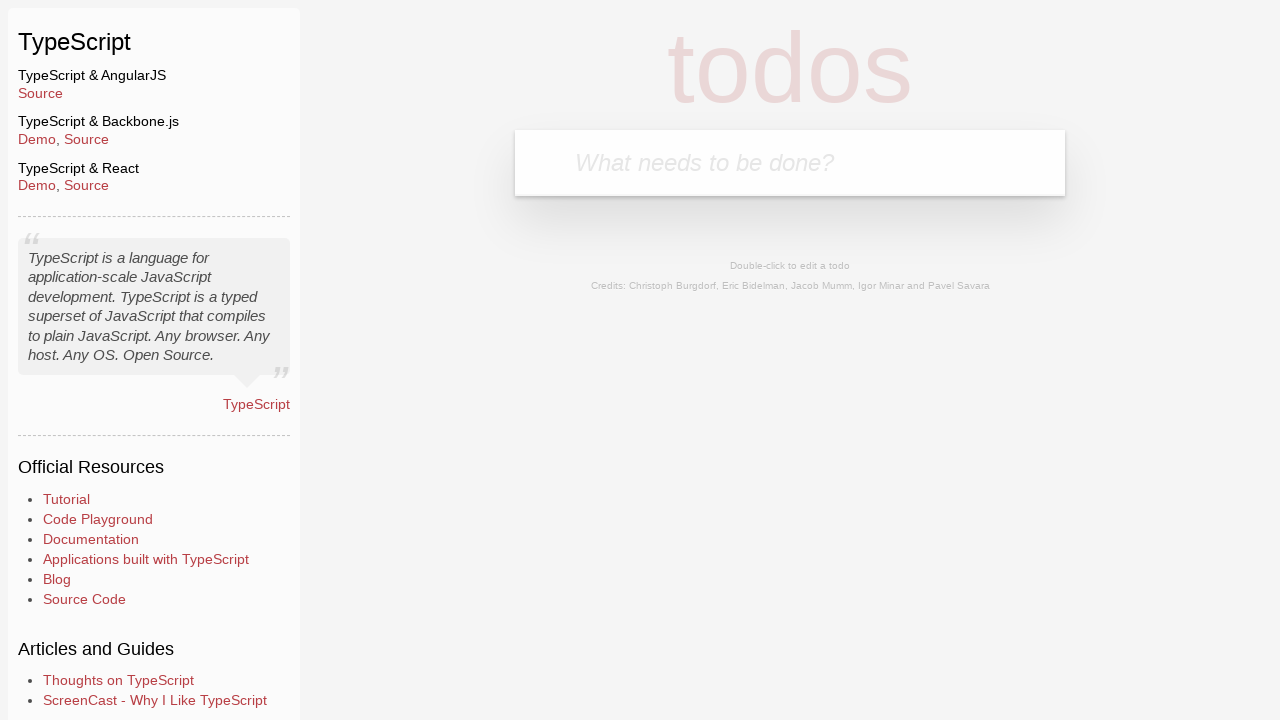

Filled new todo input with 'Example1' on .new-todo
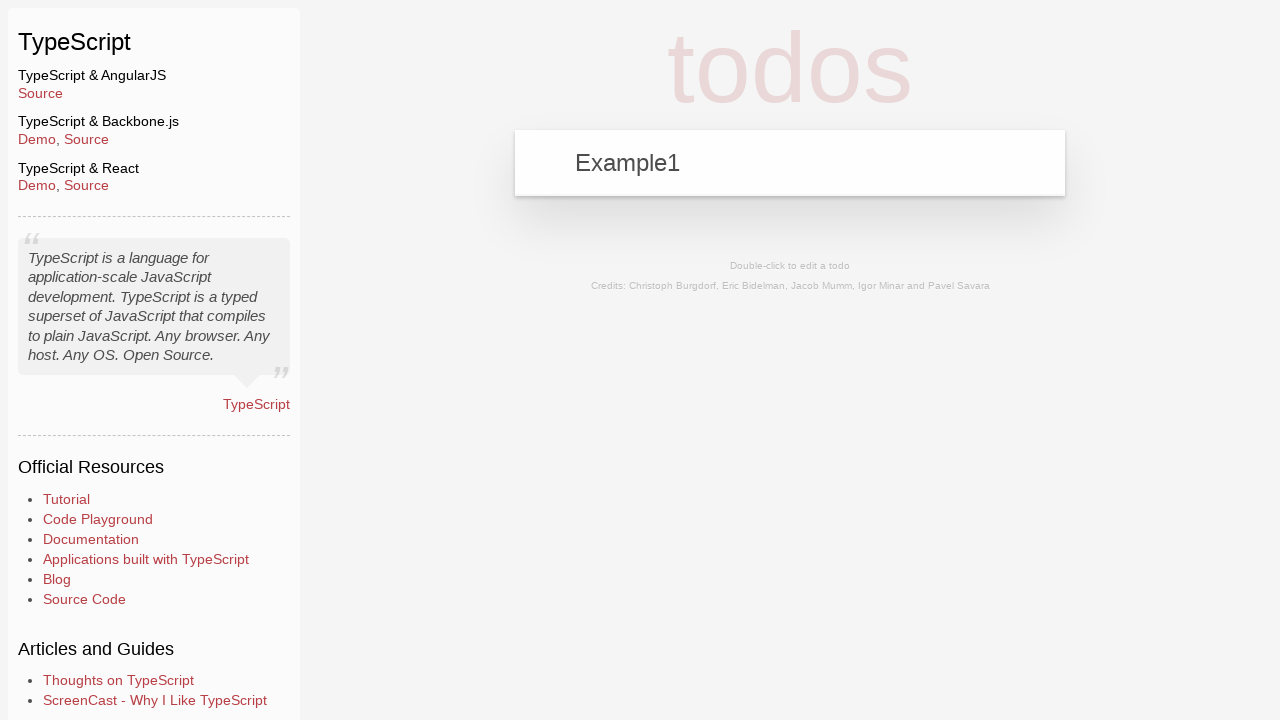

Pressed Enter to add first todo on .new-todo
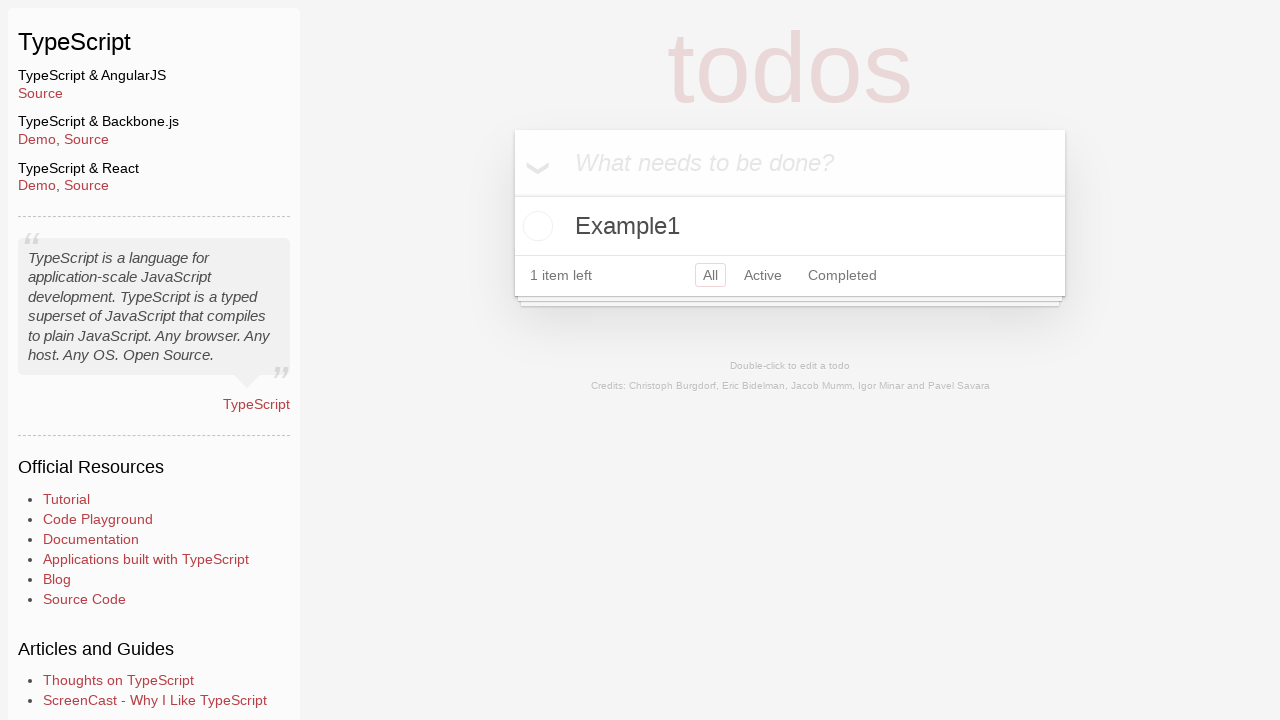

Filled new todo input with 'Example2' on .new-todo
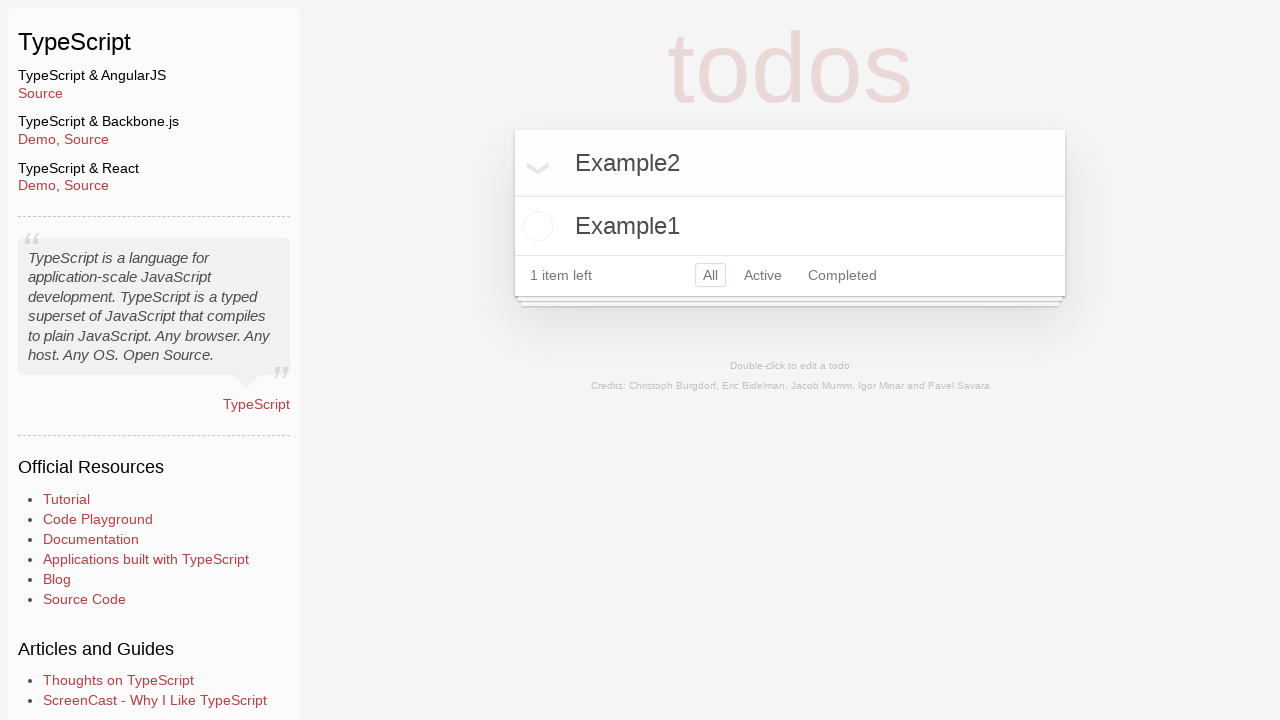

Pressed Enter to add second todo on .new-todo
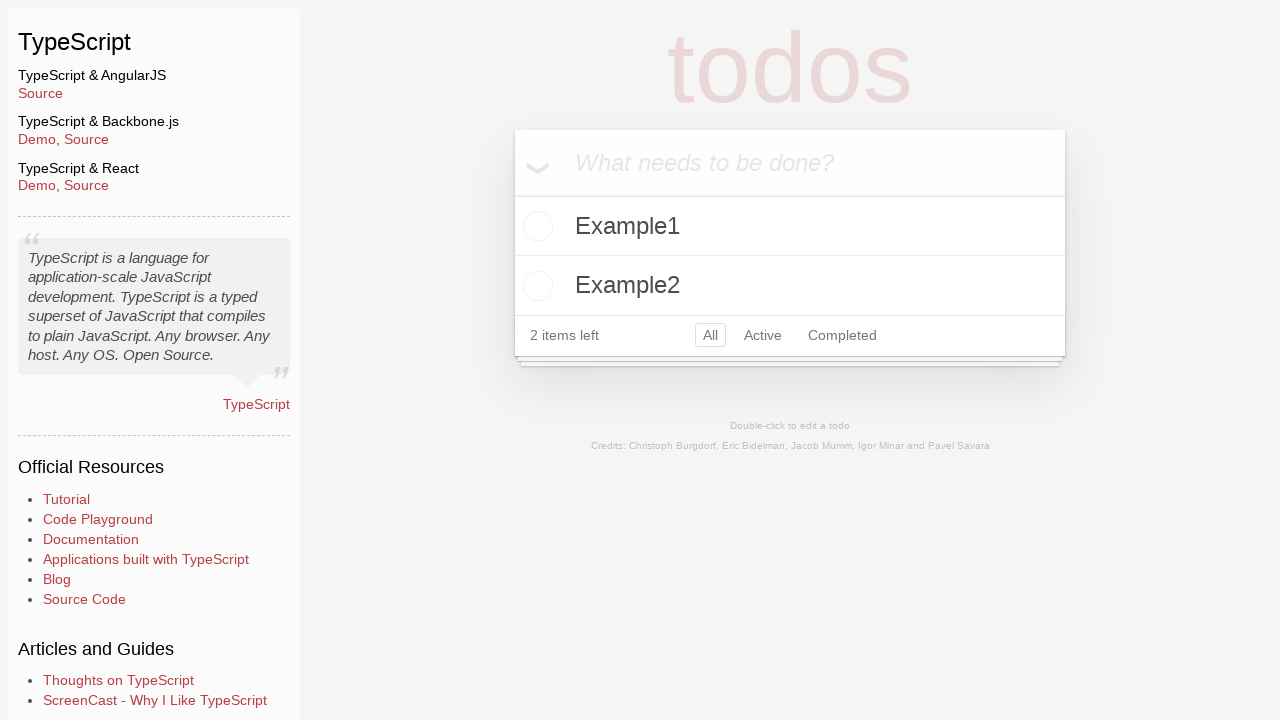

Clicked toggle checkbox to mark 'Example2' as completed at (535, 286) on .todo-list li:has-text('Example2') .toggle
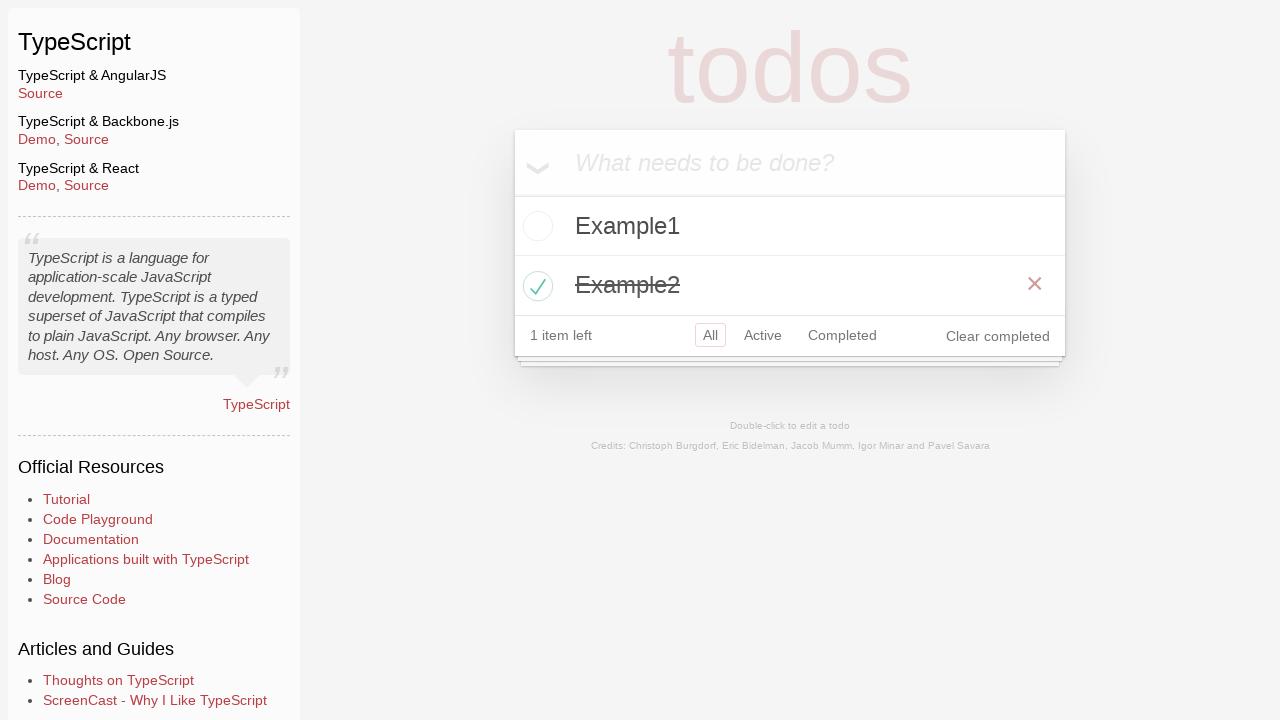

Navigated to completed todos route via URL
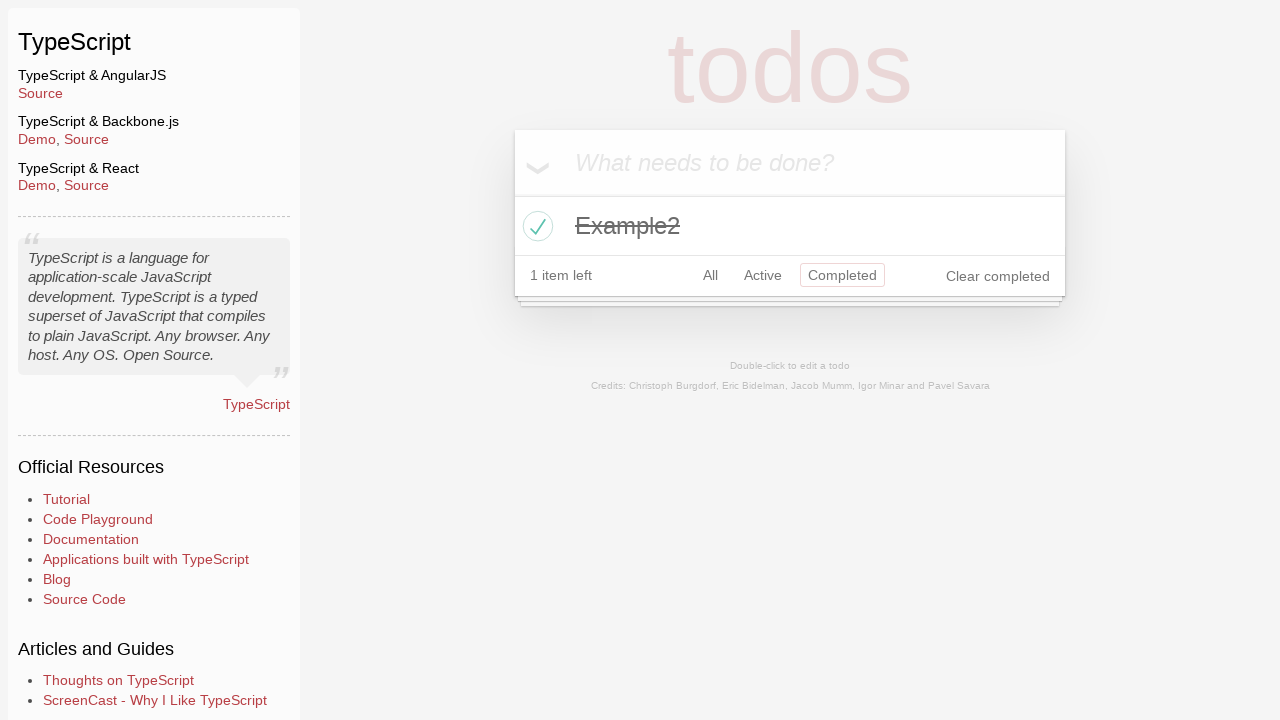

Verified that only 'Example2' completed todo is visible
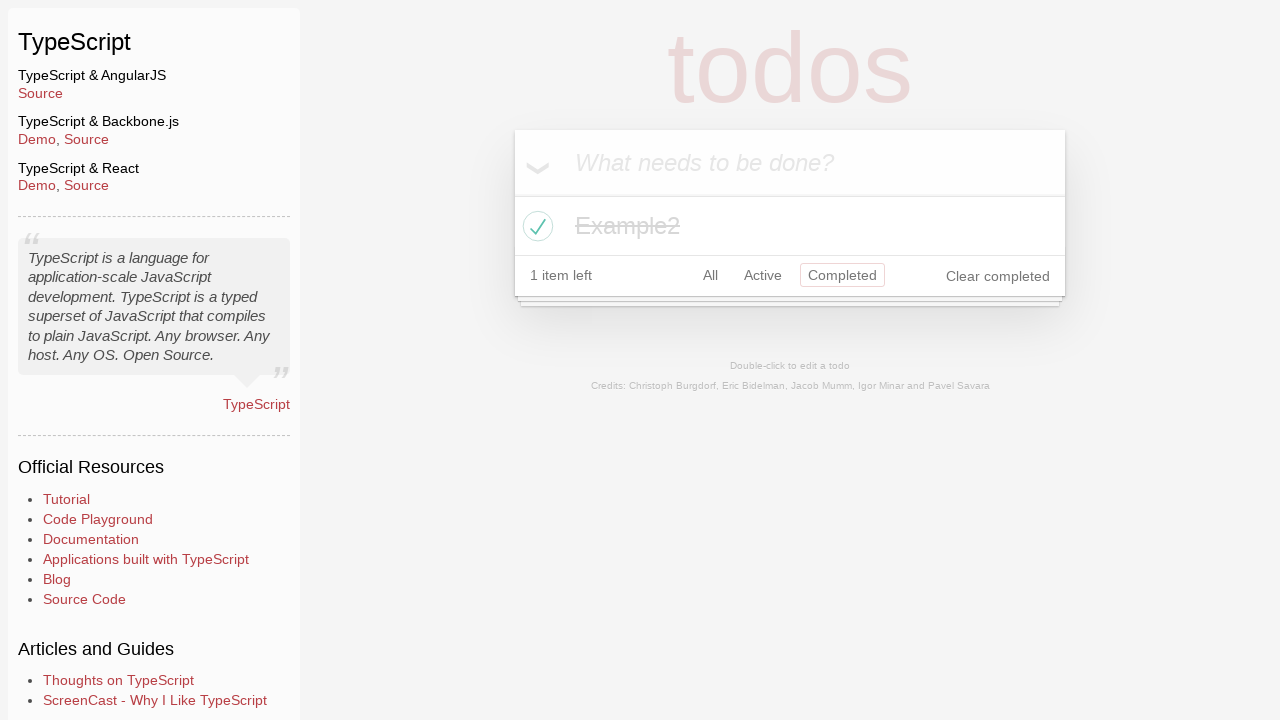

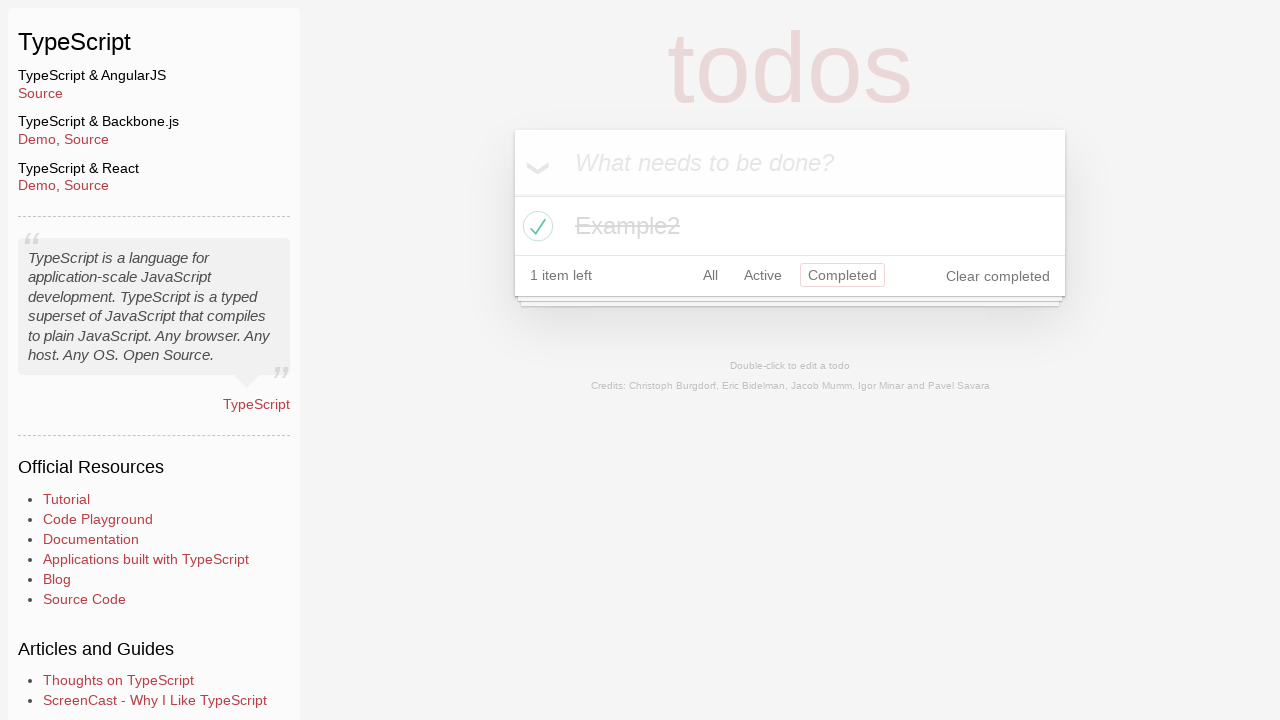